Tests that the todo counter displays the correct number of items as todos are added

Starting URL: https://demo.playwright.dev/todomvc

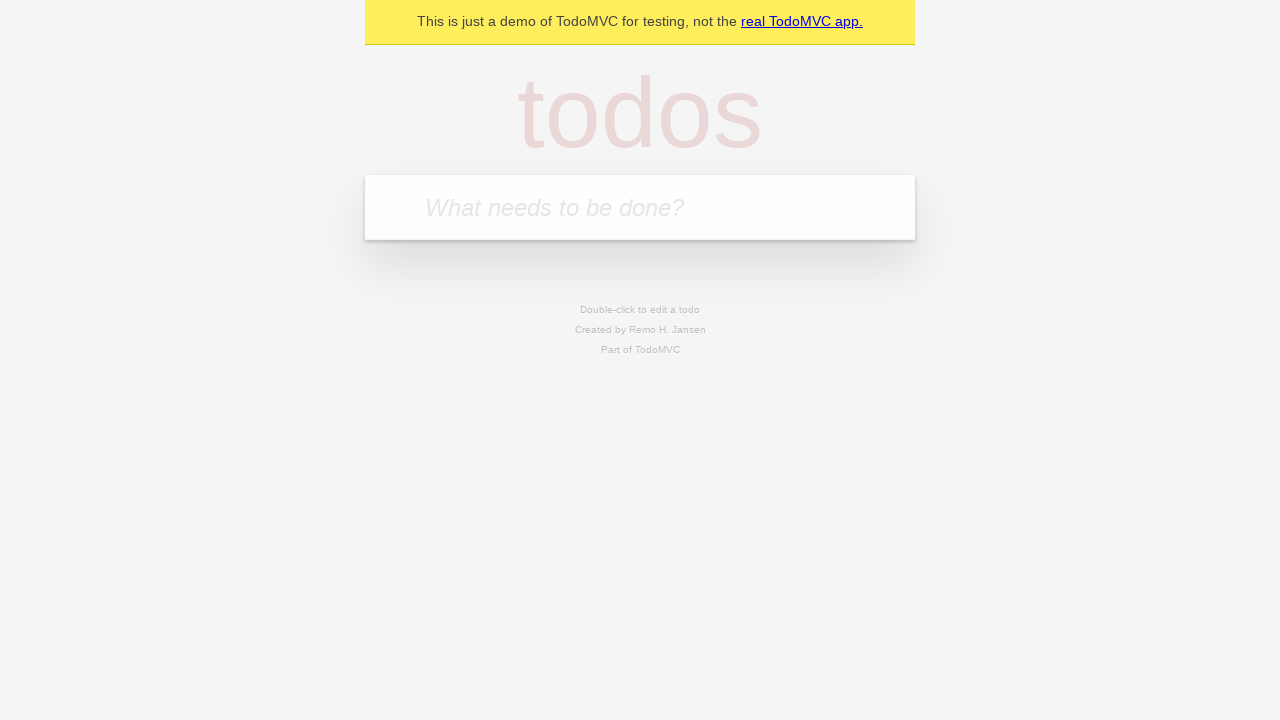

Located the 'What needs to be done?' input field
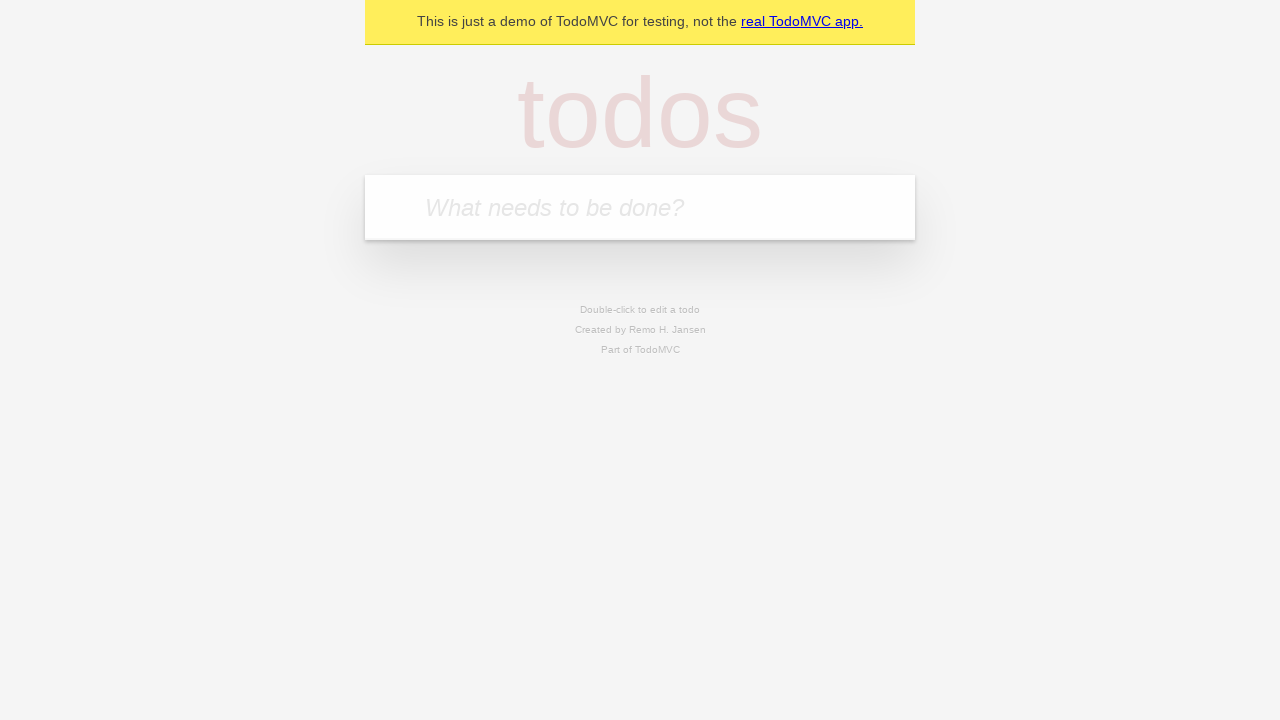

Filled first todo input with 'buy some cheese' on internal:attr=[placeholder="What needs to be done?"i]
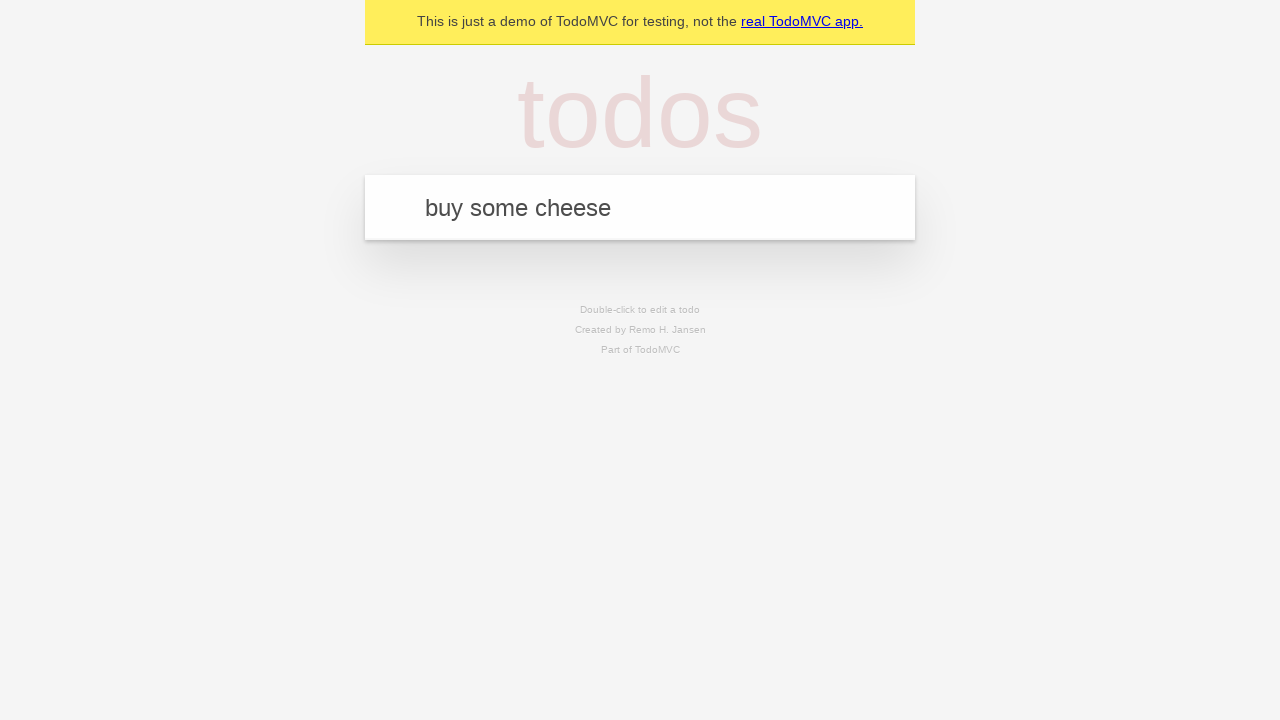

Pressed Enter to add first todo item on internal:attr=[placeholder="What needs to be done?"i]
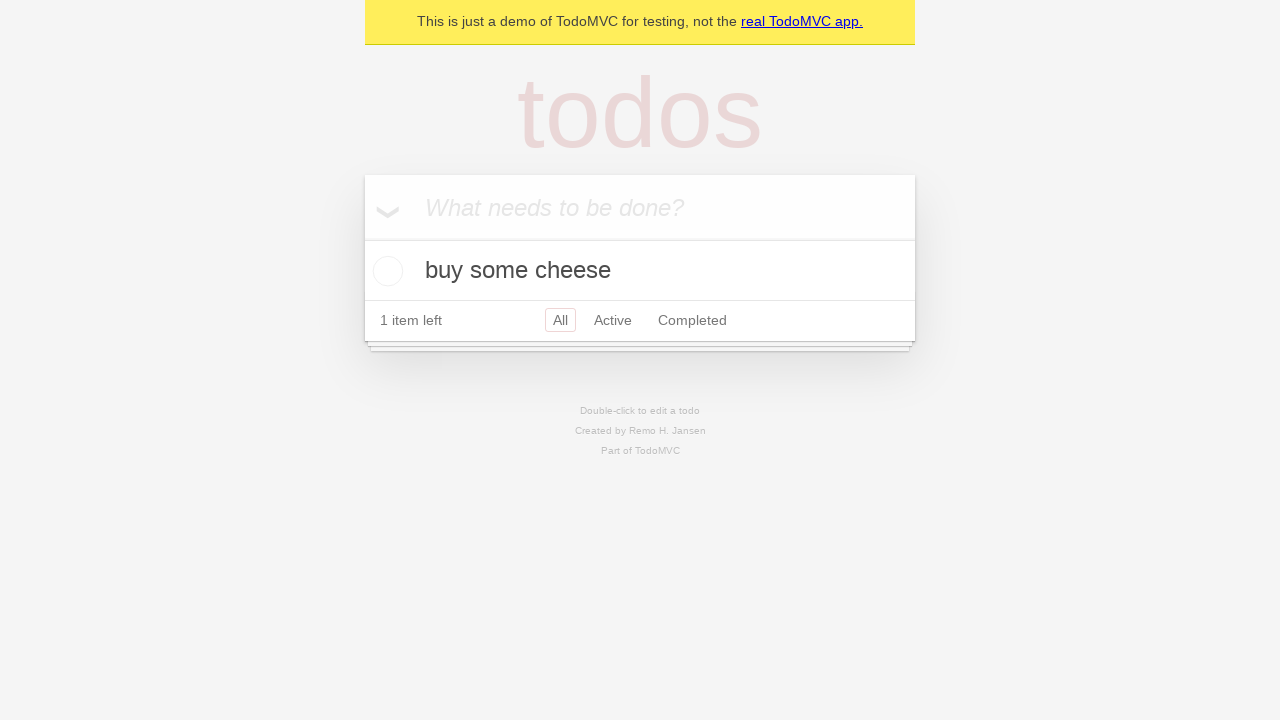

Todo counter element loaded
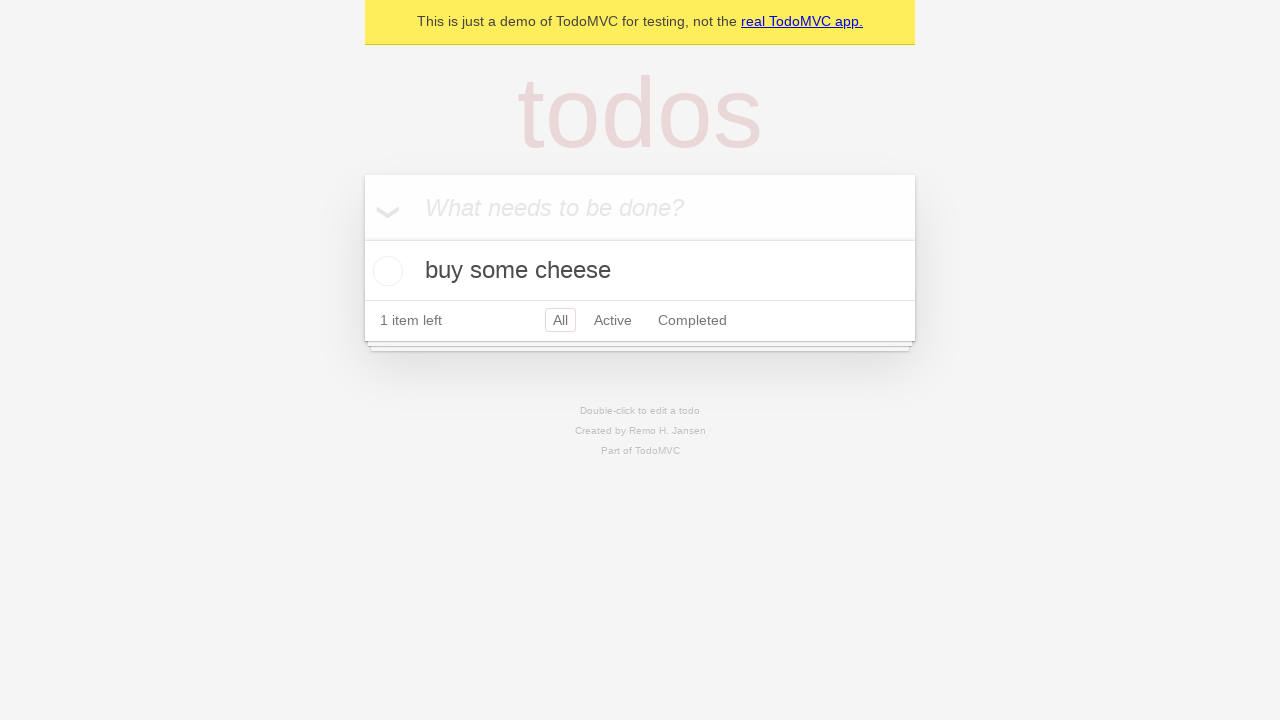

Filled second todo input with 'feed the cat' on internal:attr=[placeholder="What needs to be done?"i]
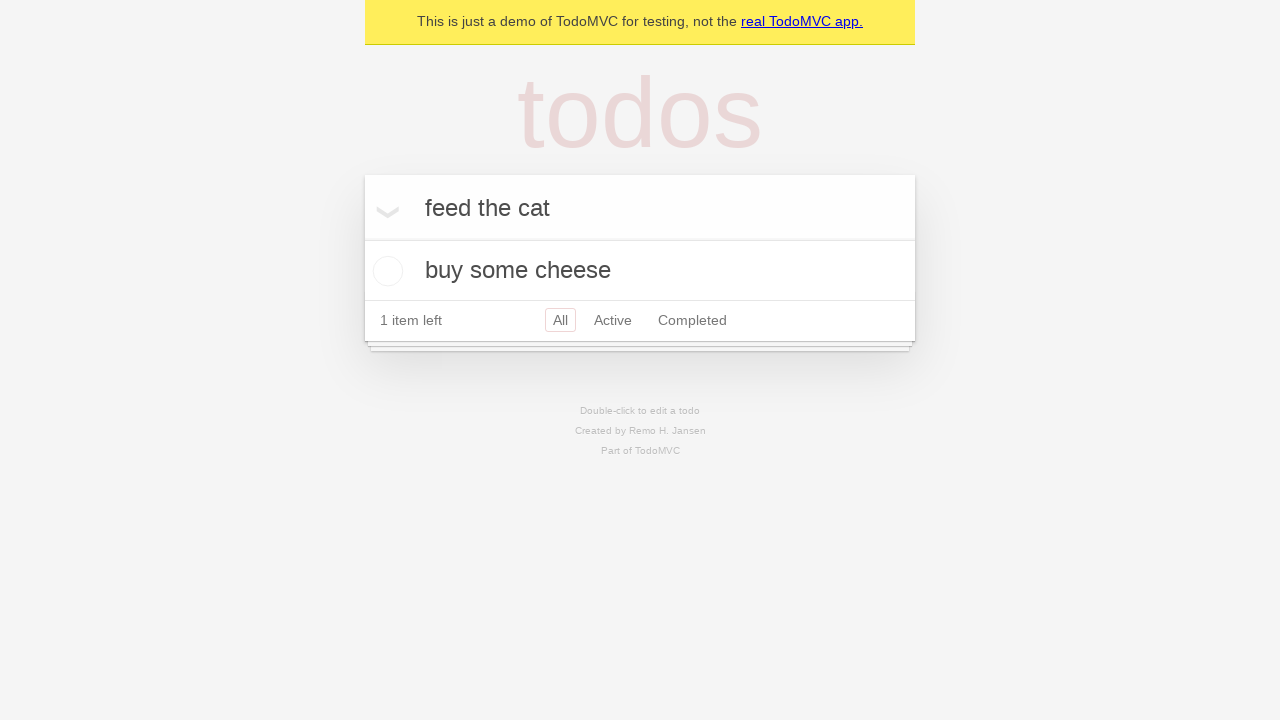

Pressed Enter to add second todo item on internal:attr=[placeholder="What needs to be done?"i]
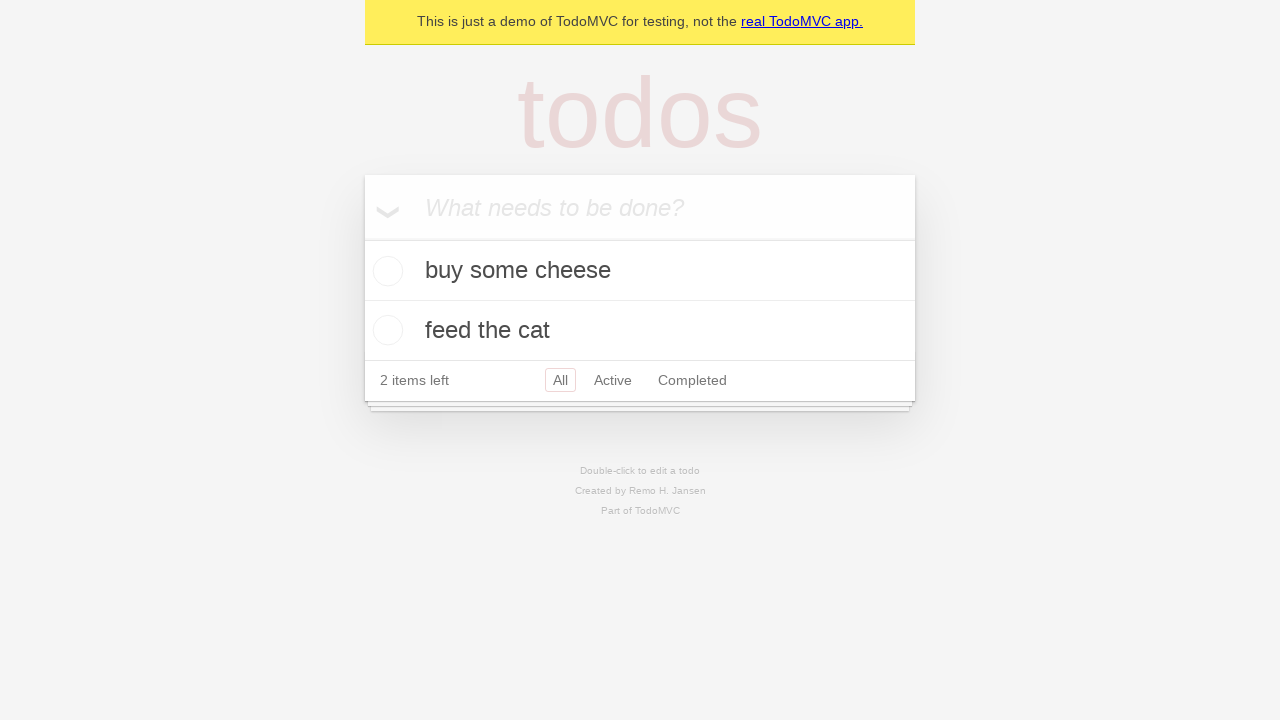

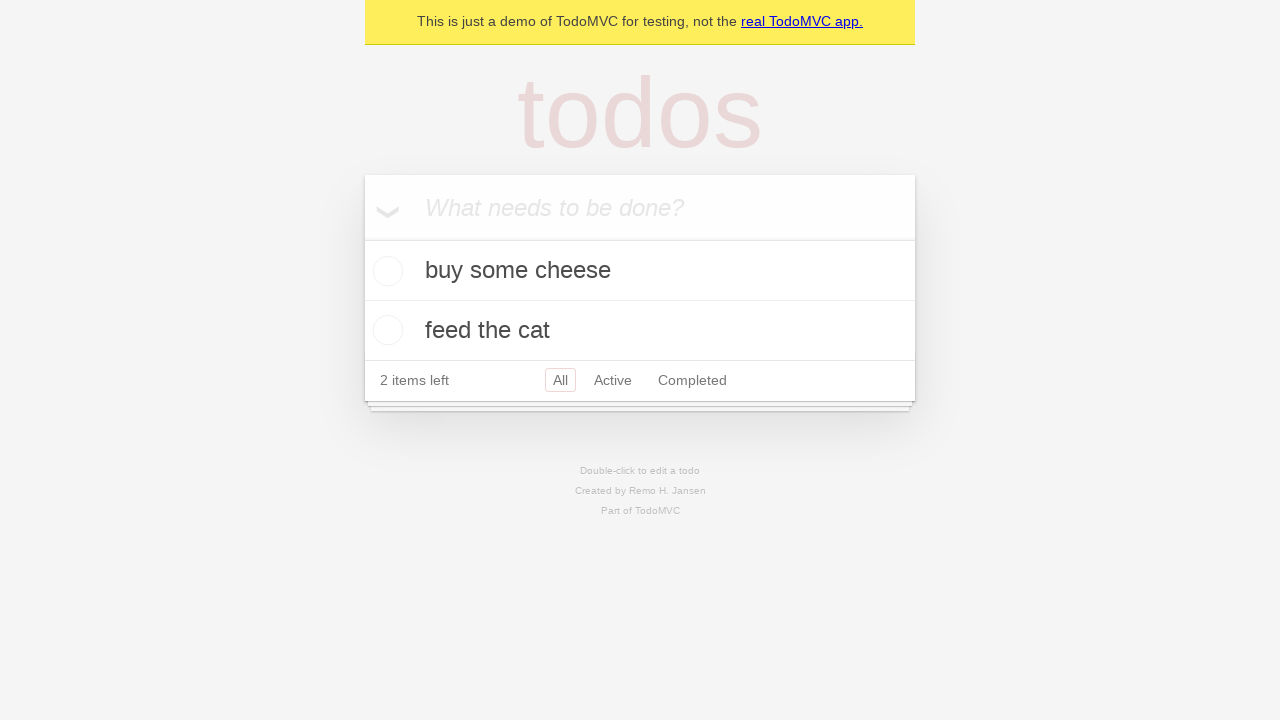